Navigates to Eventbrite's music events listing for Dublin and clicks through pagination to browse multiple pages of event results.

Starting URL: https://www.eventbrite.com/d/ireland--dublin/music--performances/

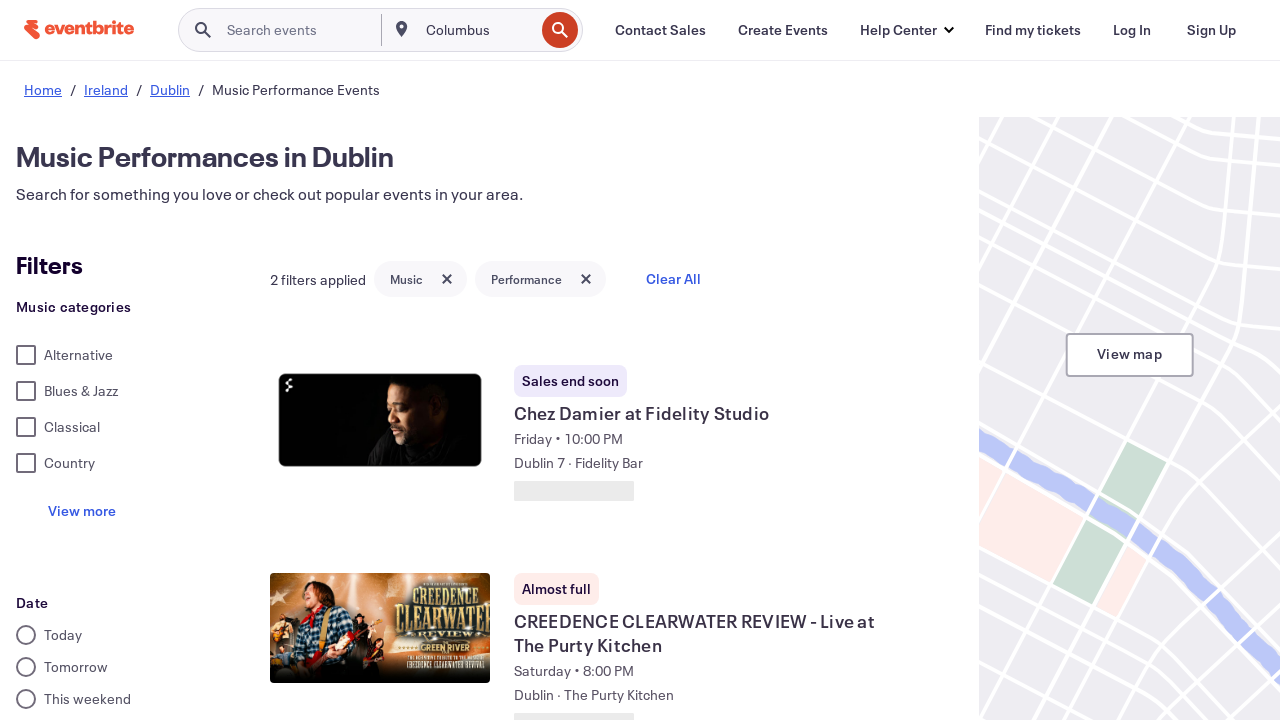

Waited for events page body to load
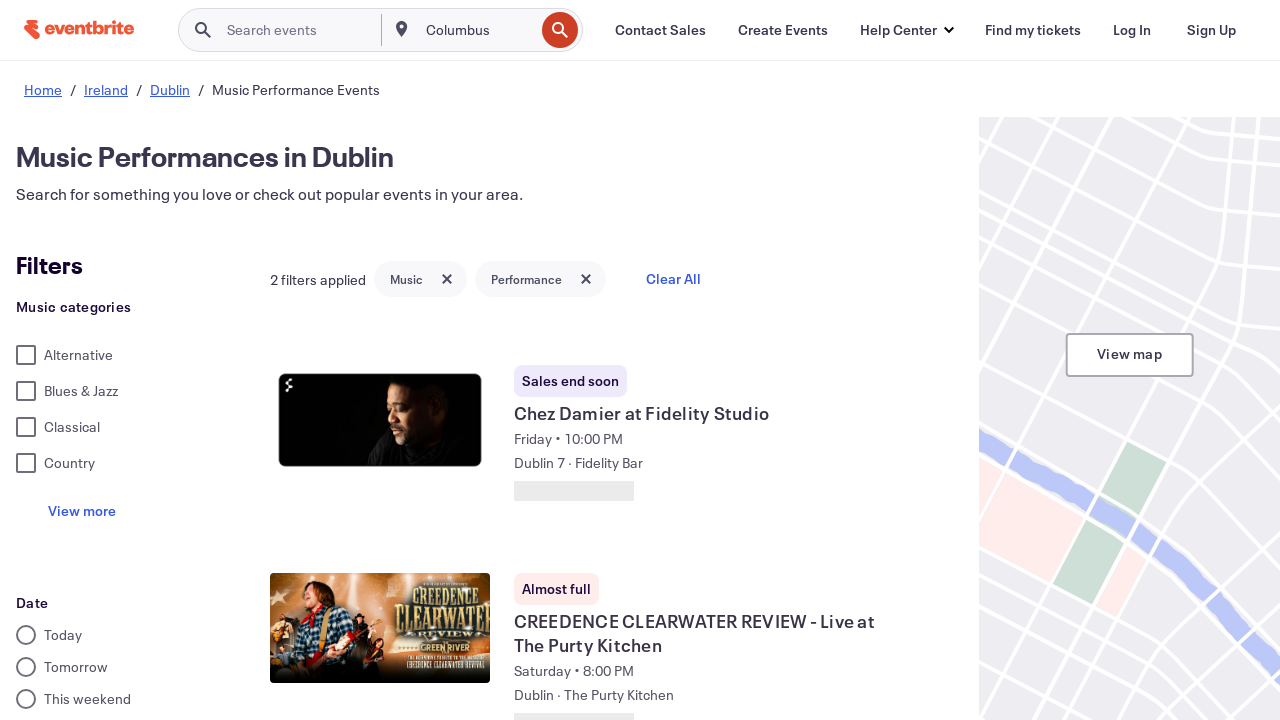

No more pages available - pagination ended
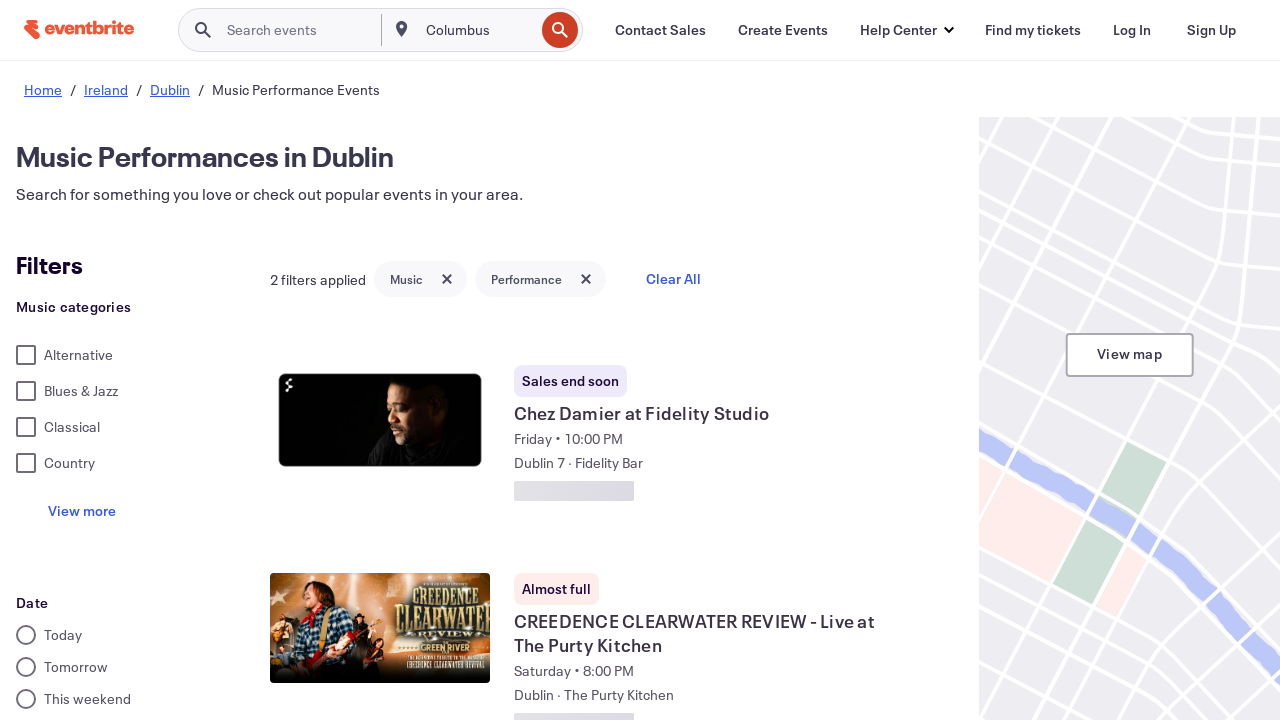

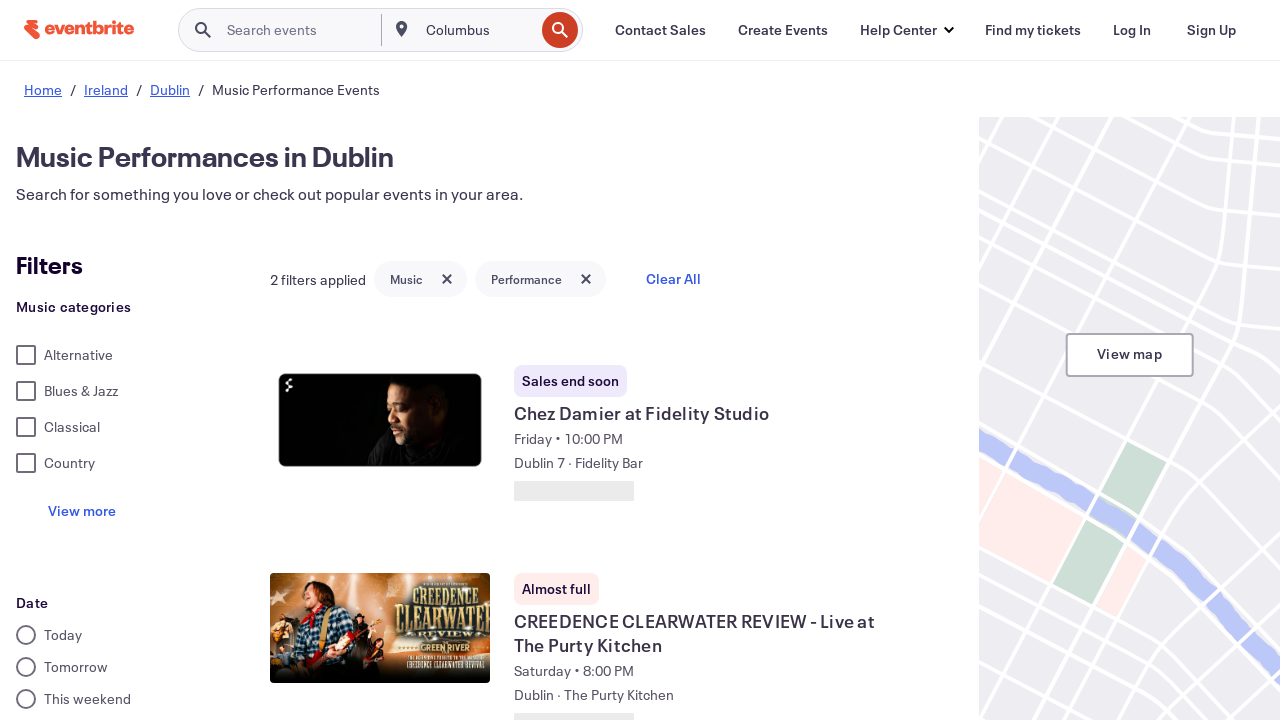